Tests JavaScript confirmation dialog by dismissing the alert and validating the confirmation message displayed below the button

Starting URL: http://automationbykrishna.com/#

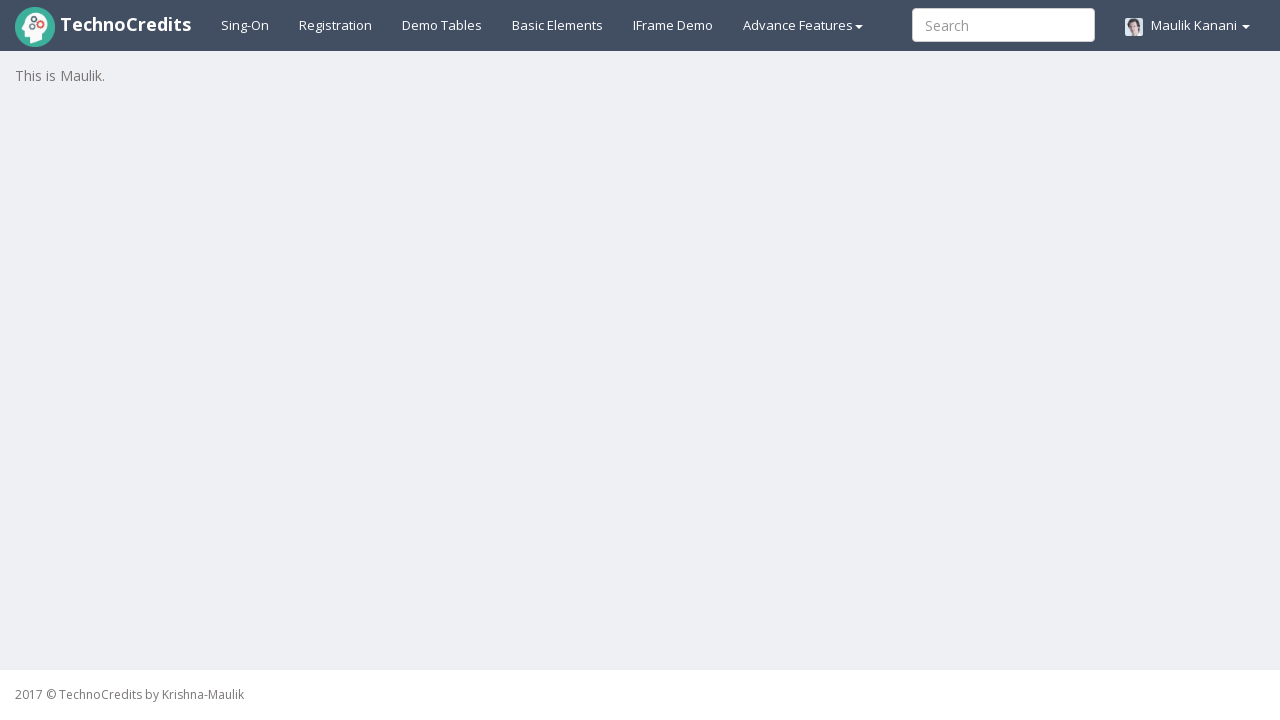

Clicked on Basic Elements tab at (558, 25) on xpath=//a[@id='basicelements']
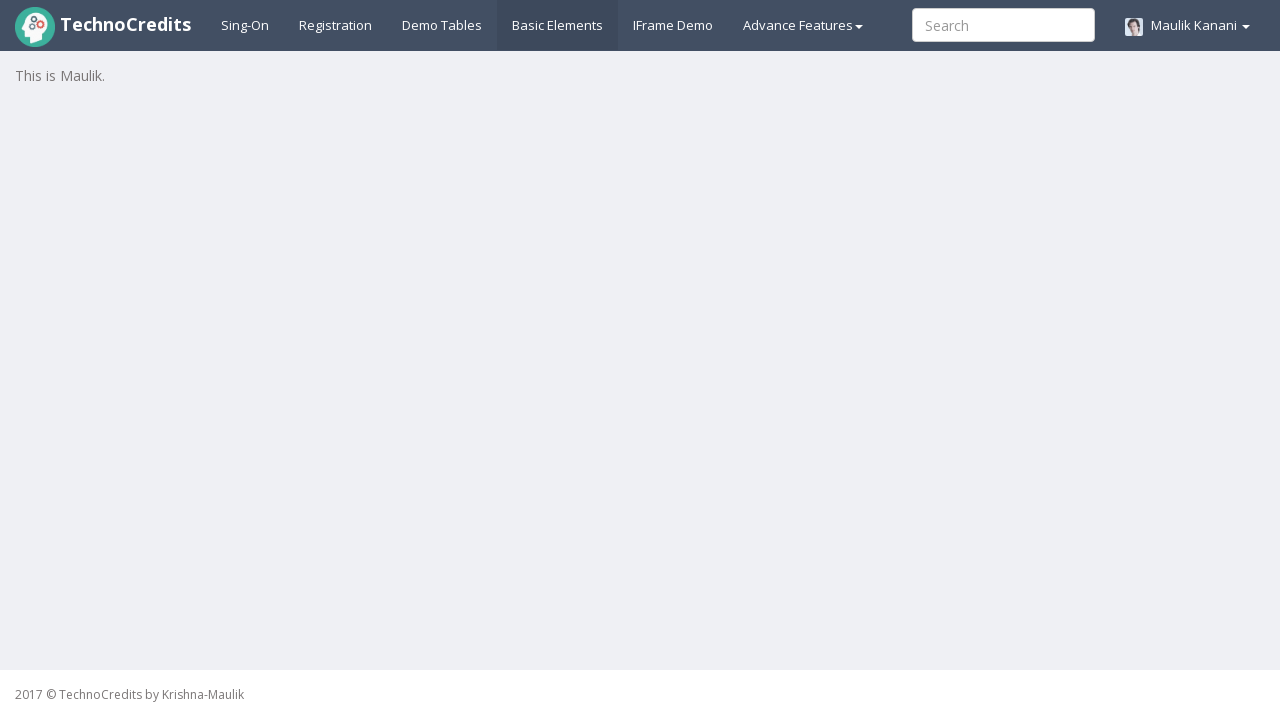

Waited for page to load
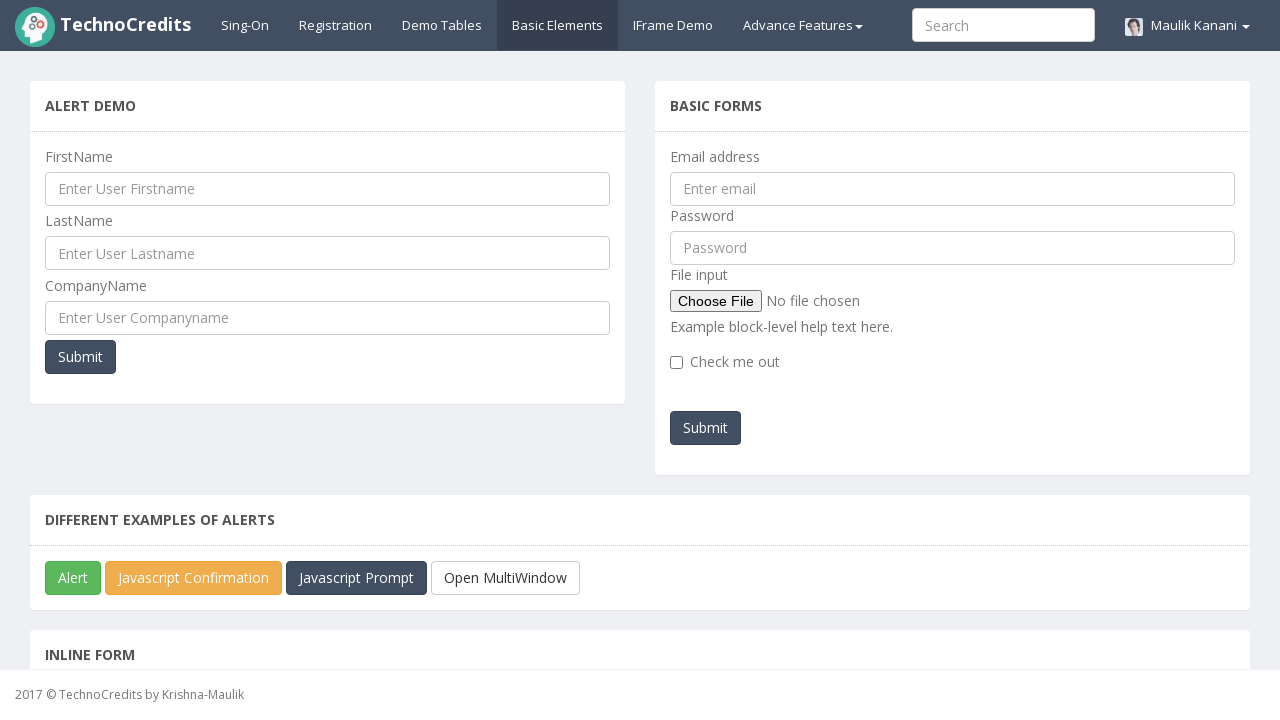

Clicked on JavaScript Confirmation button at (194, 578) on xpath=//button[@id='javascriptConfirmBox']
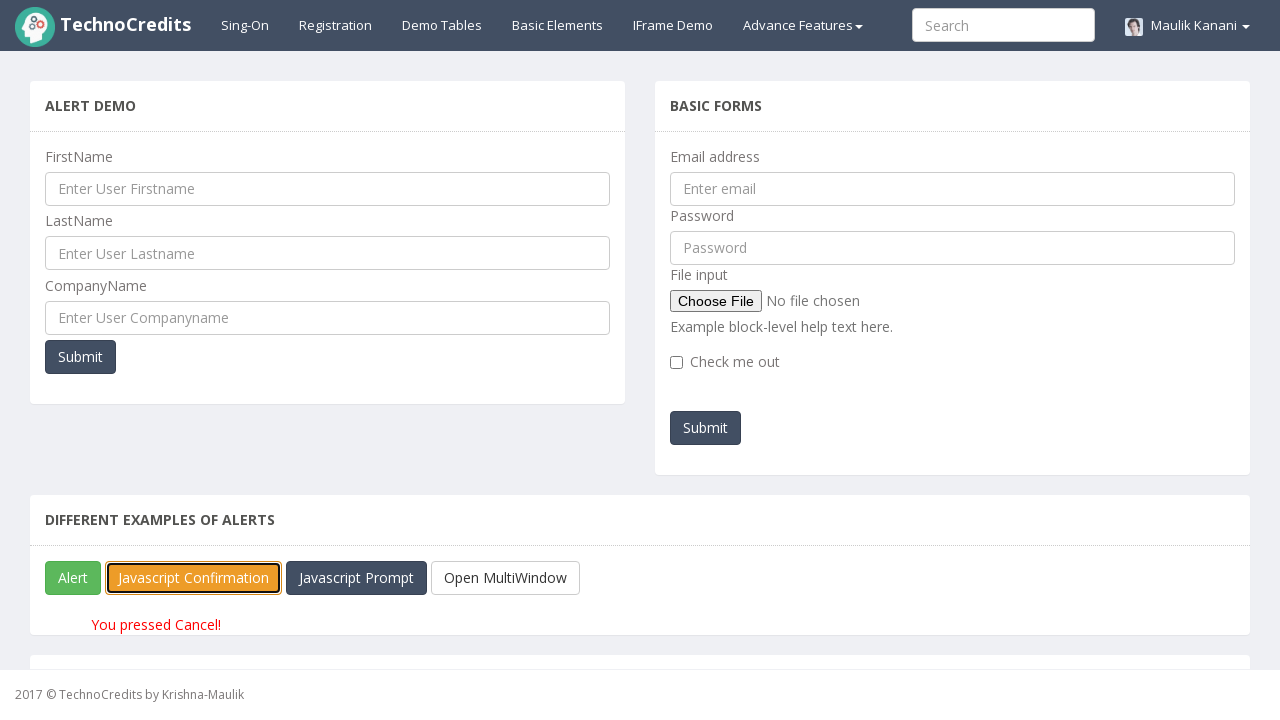

Dismissed the JavaScript confirmation dialog
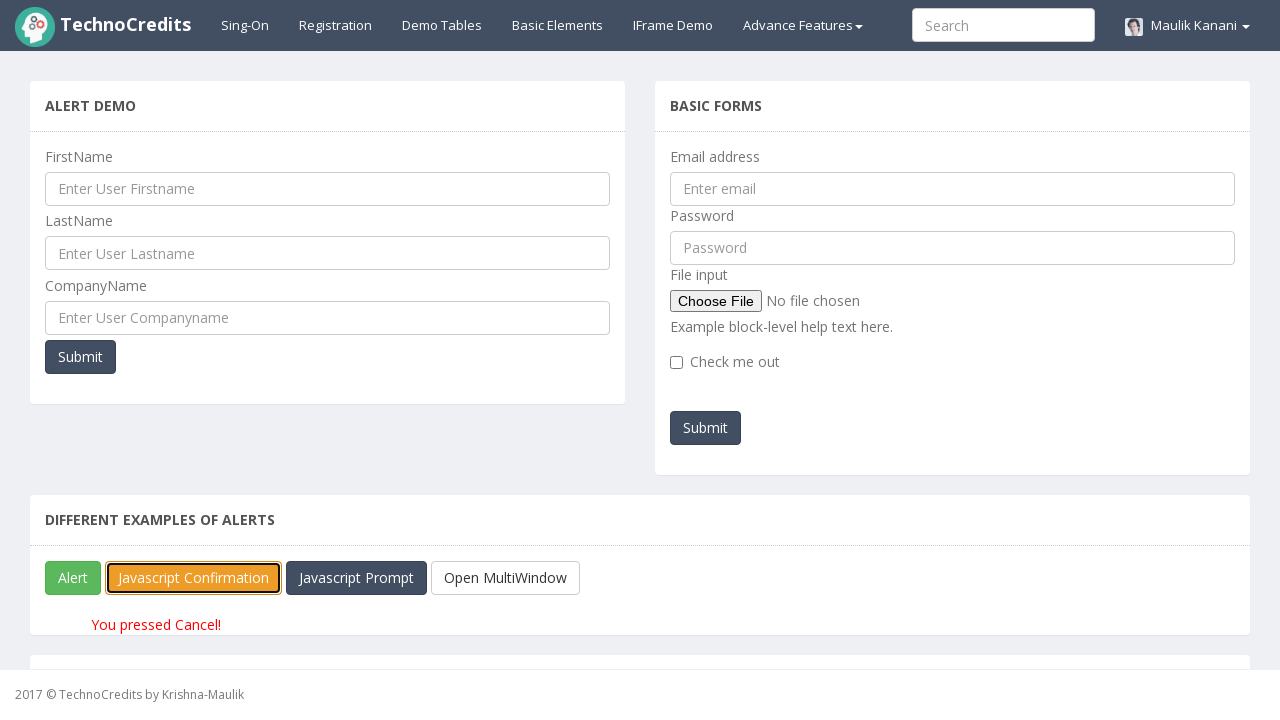

Confirmation message element loaded
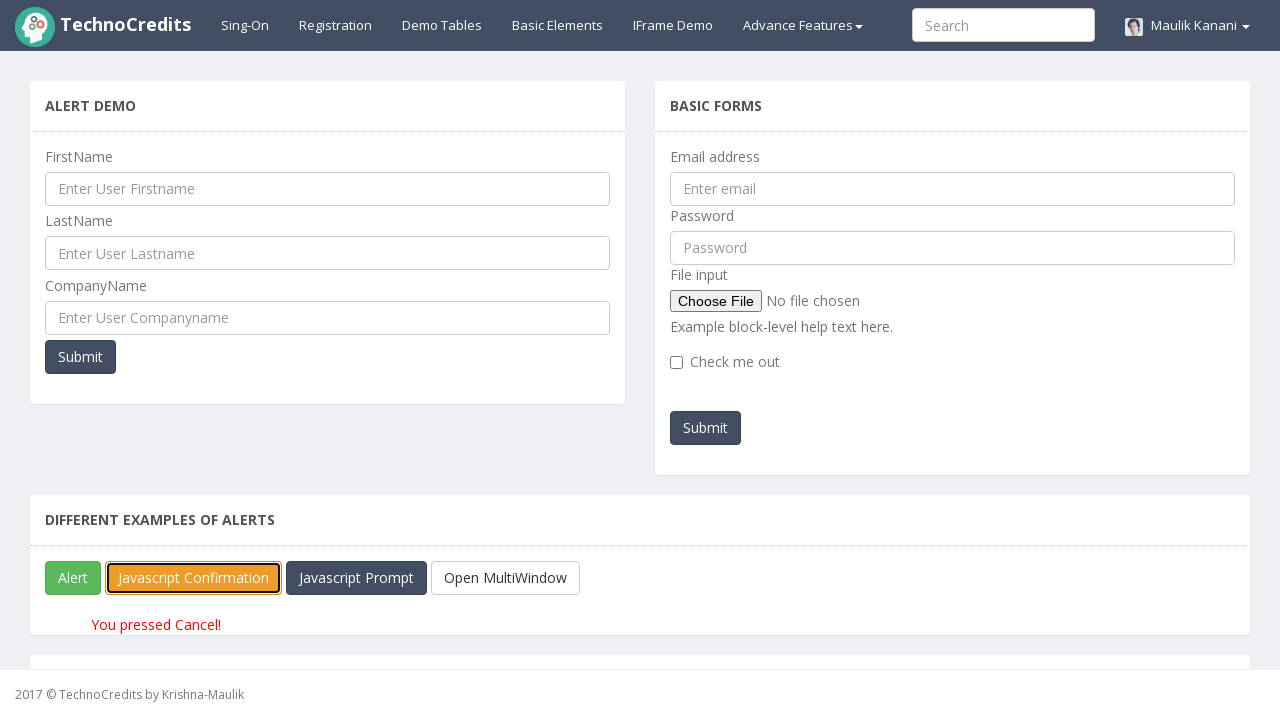

Located confirmation message element
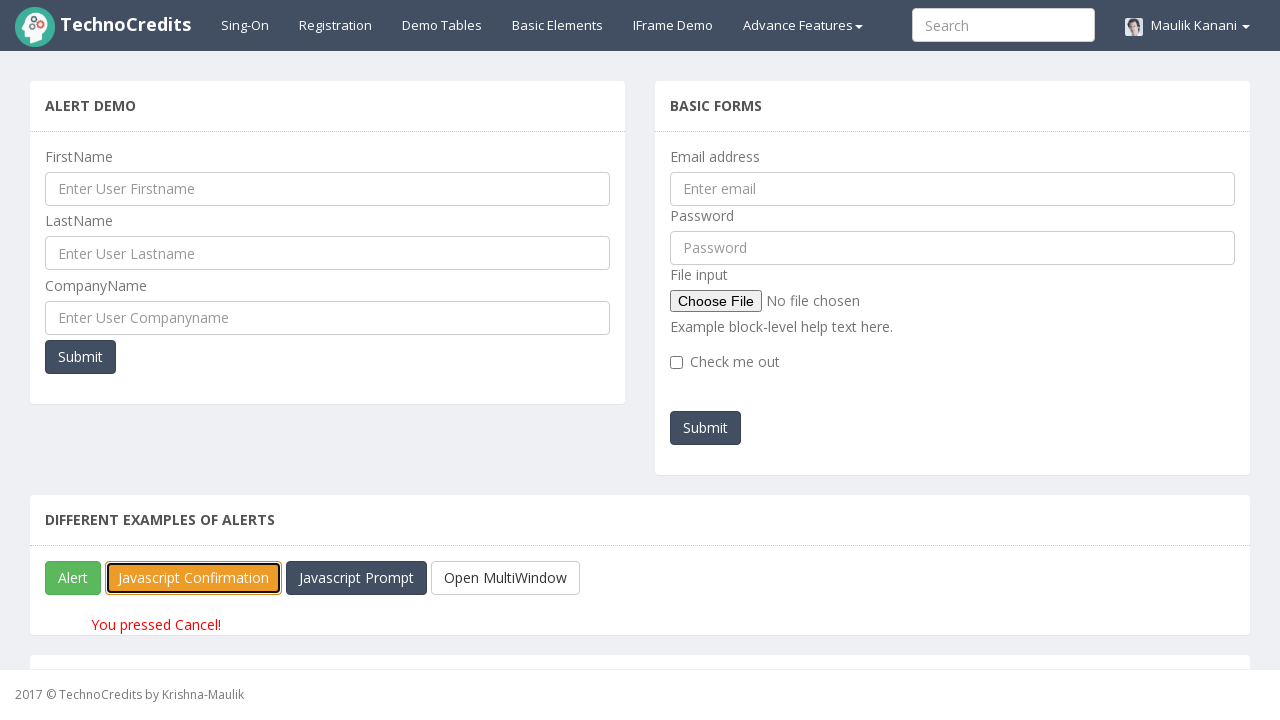

Verified confirmation message displays 'You pressed Cancel!'
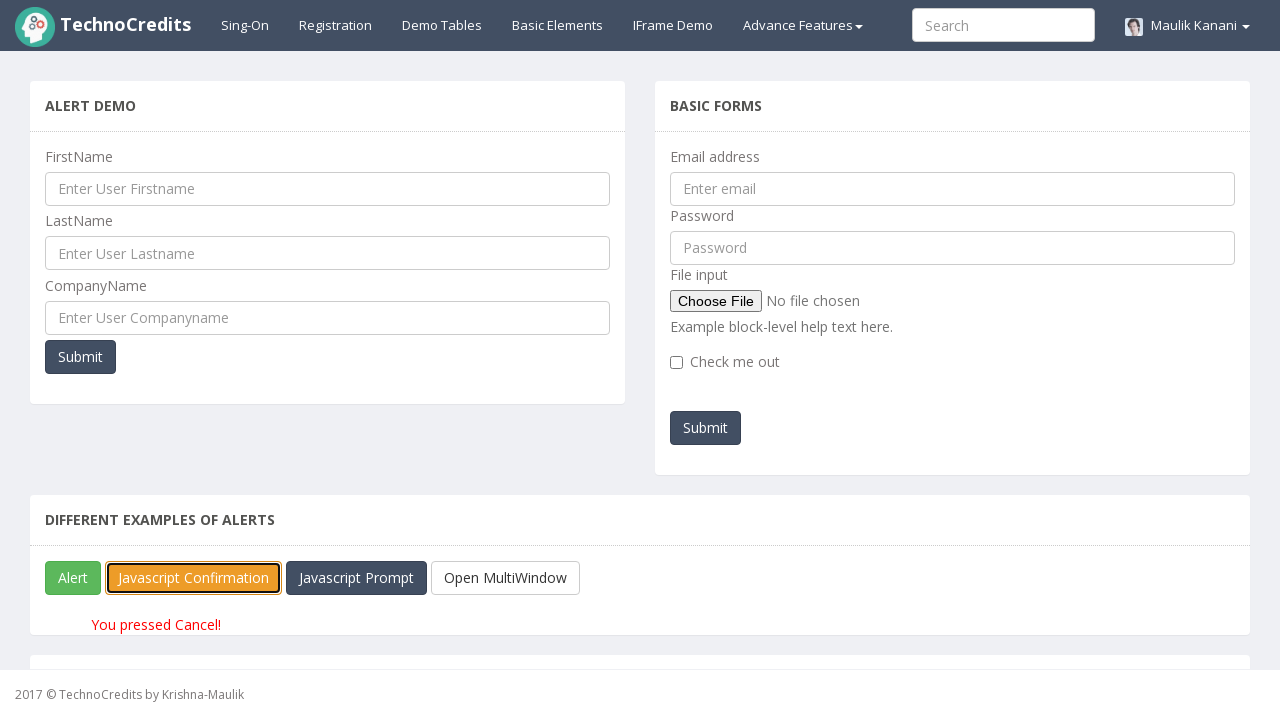

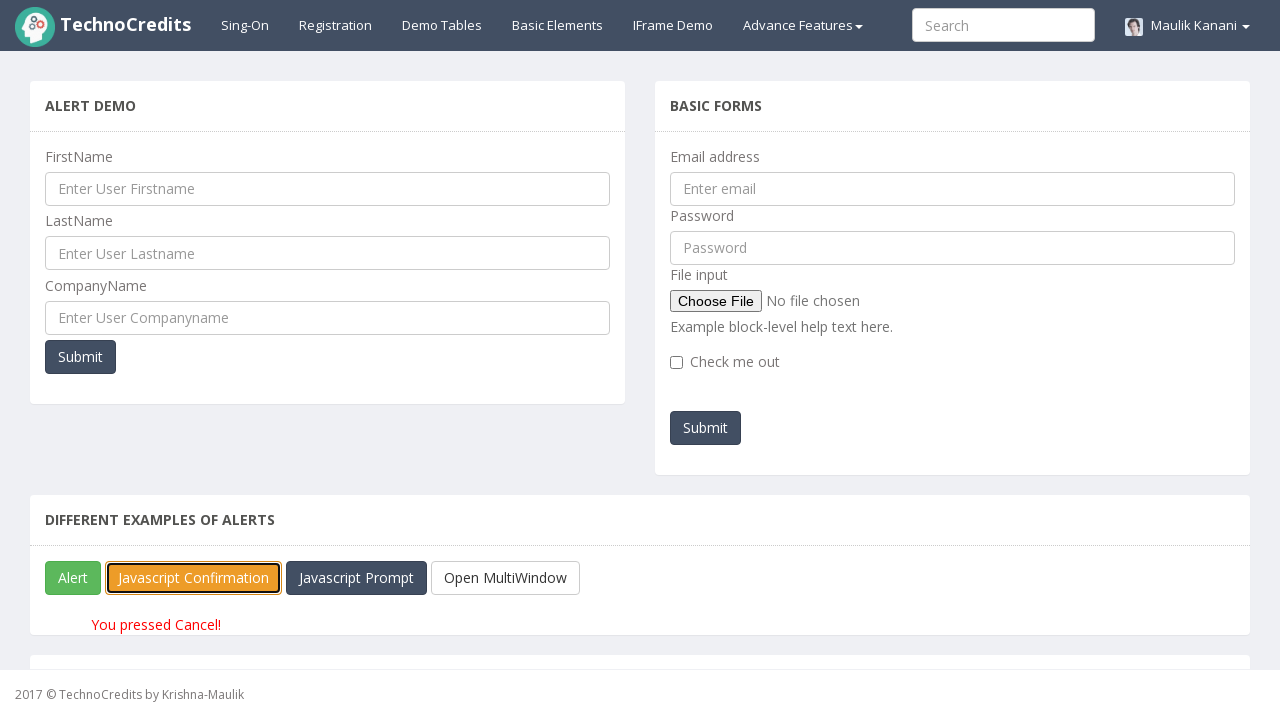